Tests login form validation by submitting with empty username and filled password to verify username required error

Starting URL: https://www.saucedemo.com/

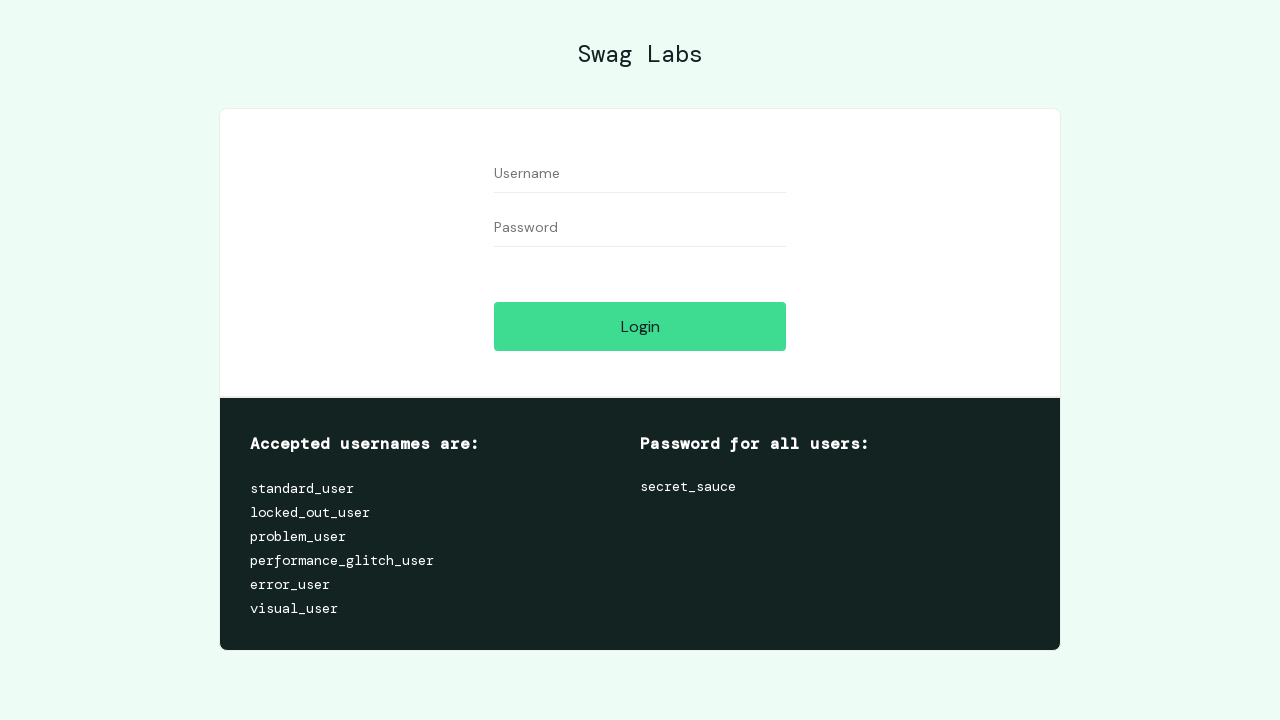

Navigated to Sauce Demo login page
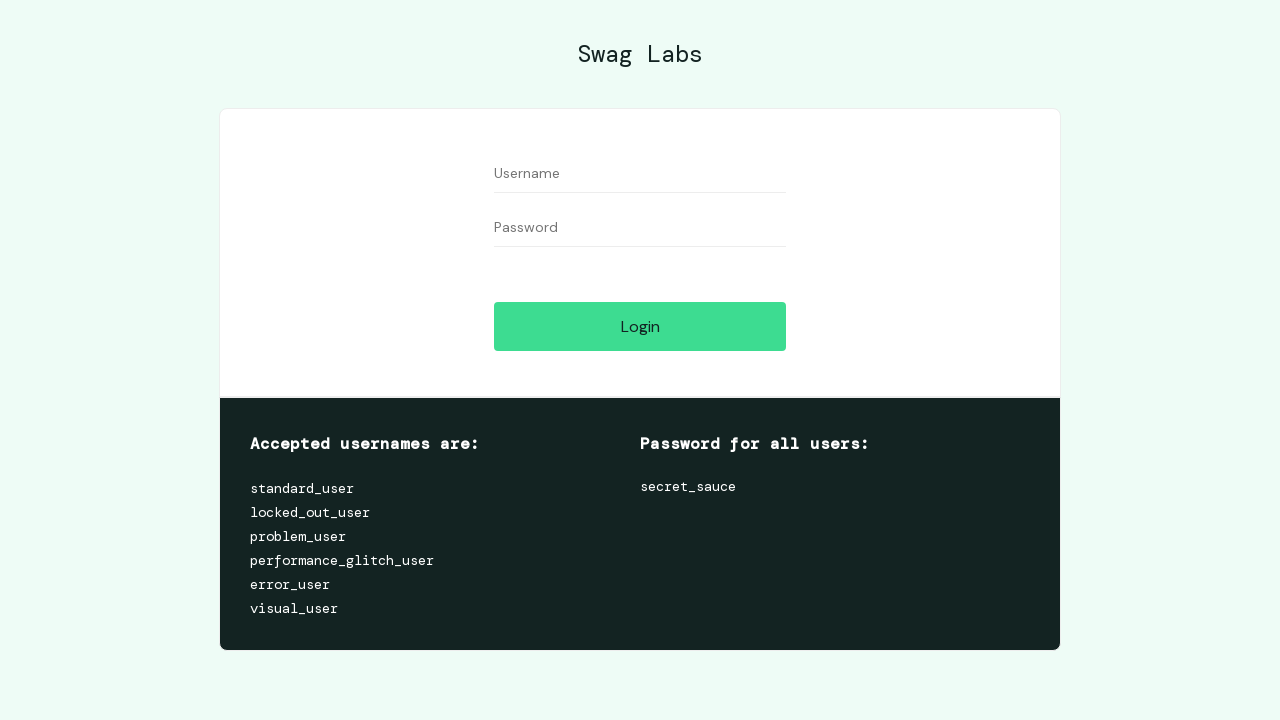

Left username field empty on #user-name
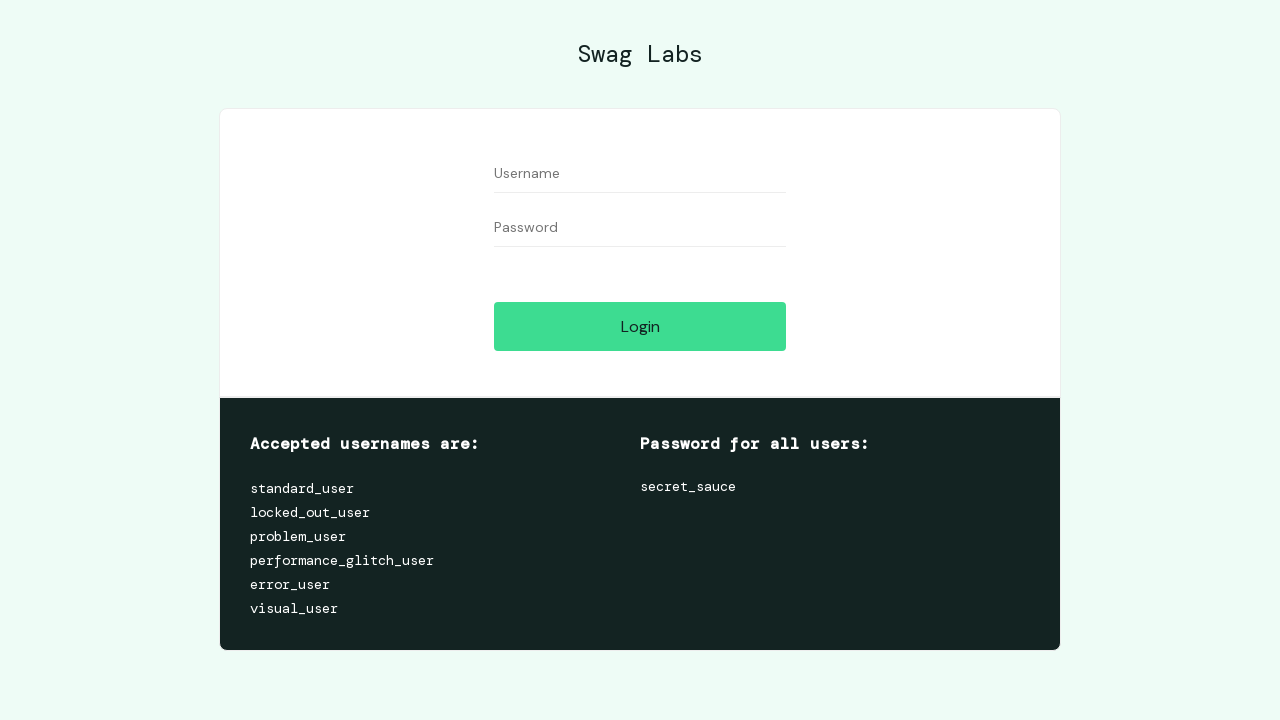

Filled password field with test password on #password
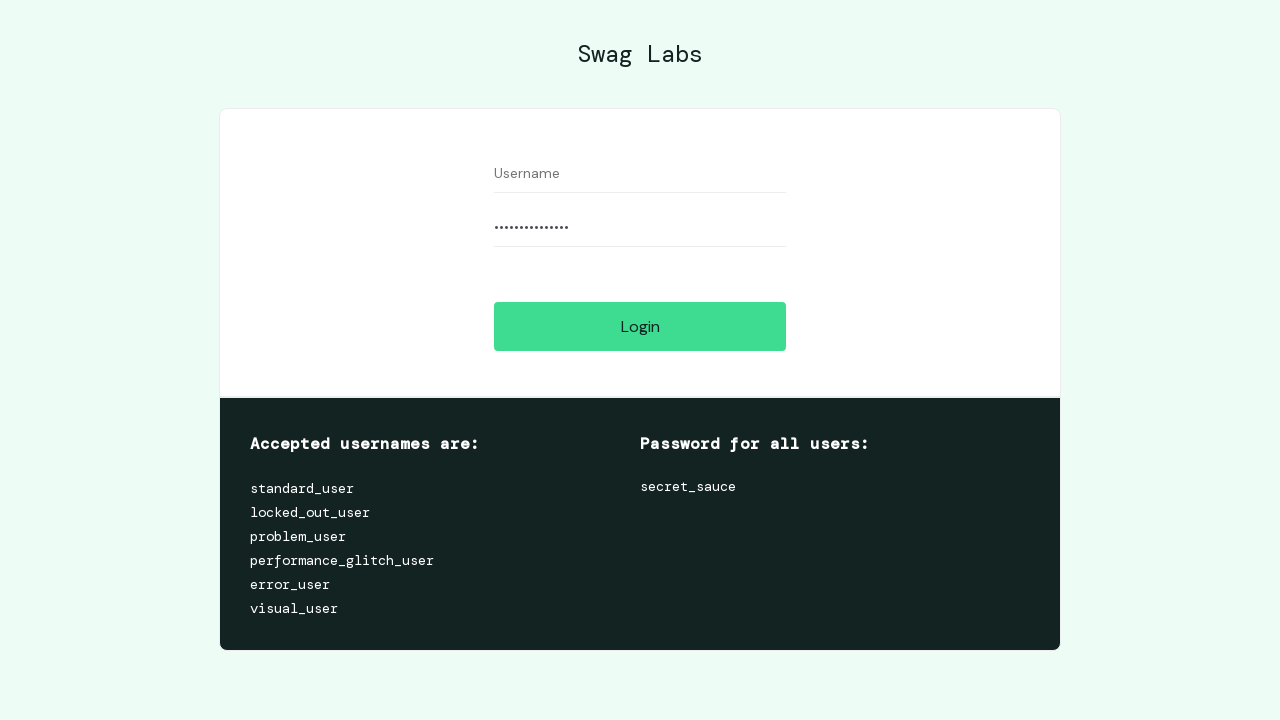

Clicked login button to submit form at (640, 326) on #login-button
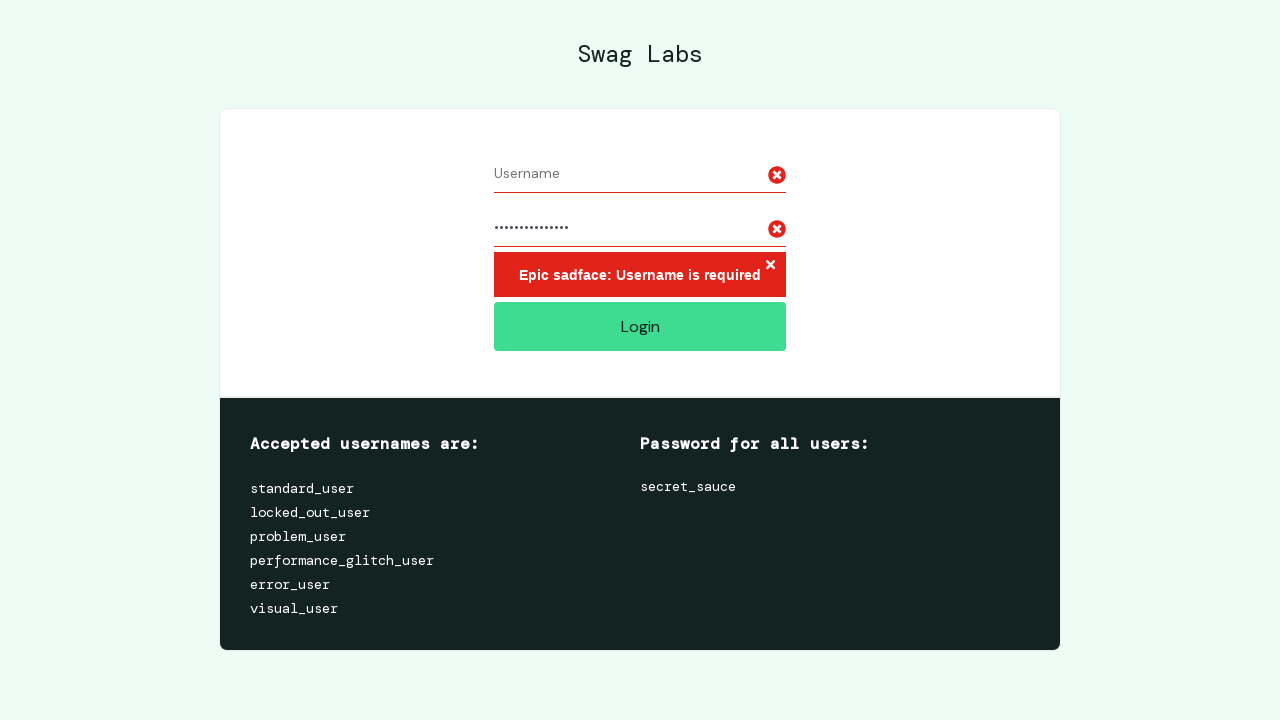

Username required error message appeared
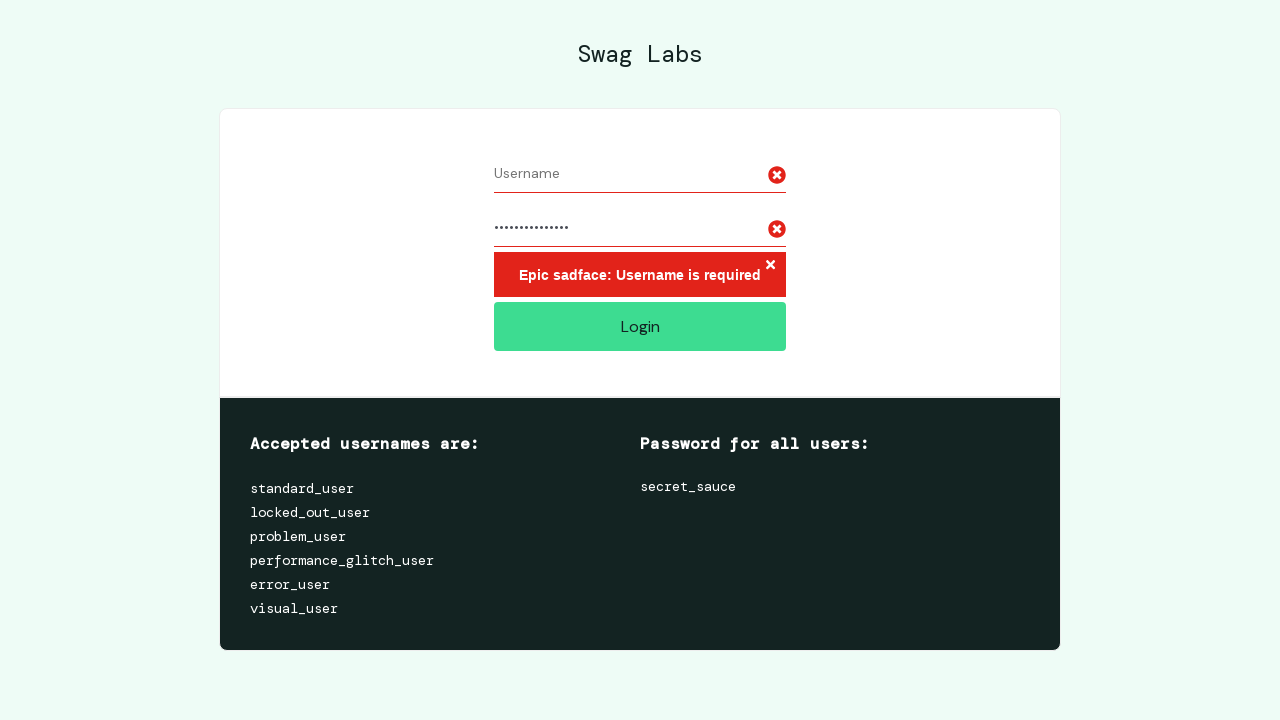

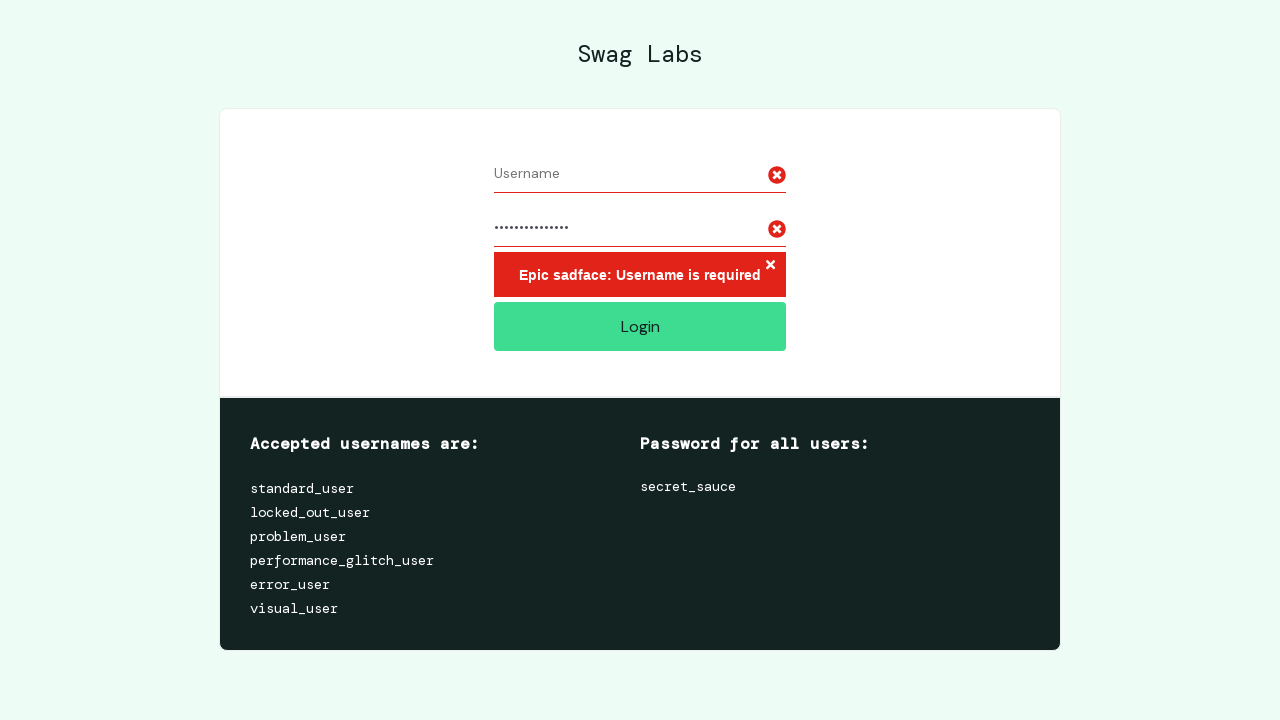